Tests triggering and dismissing a confirm dialog

Starting URL: https://testpages.eviltester.com/styled/alerts/alert-test.html

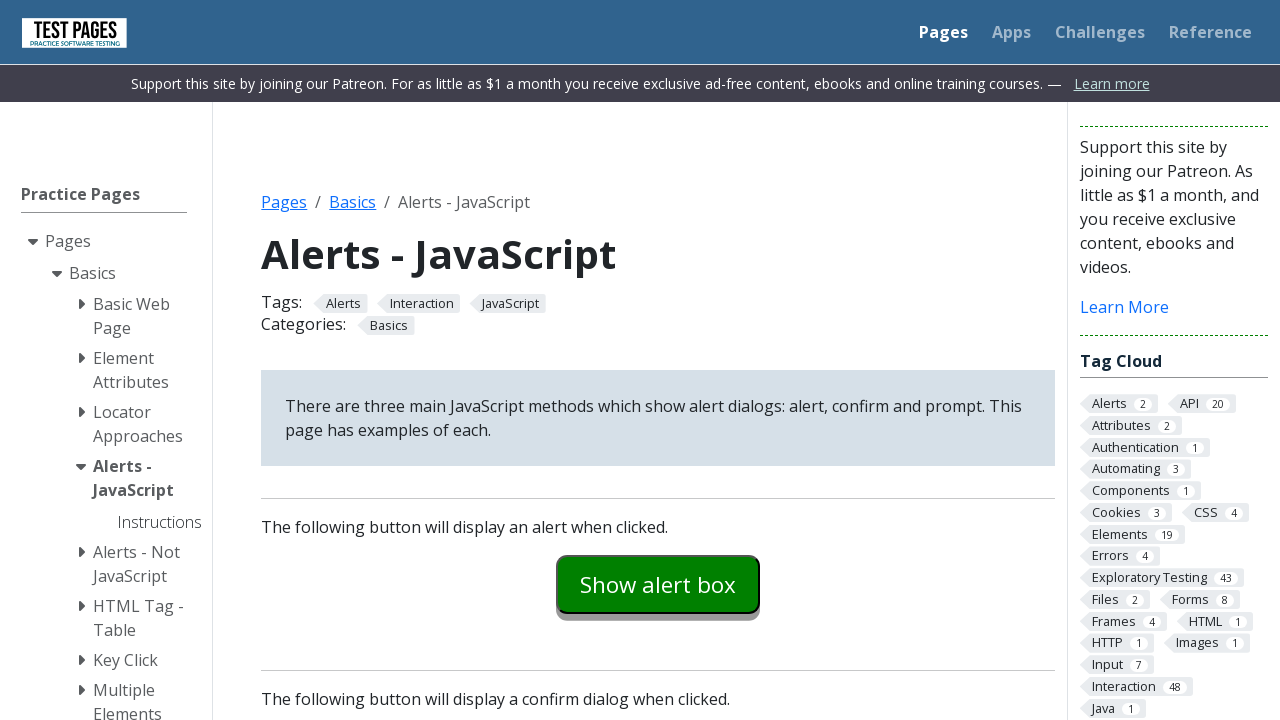

Set up dialog handler to dismiss confirm dialogs
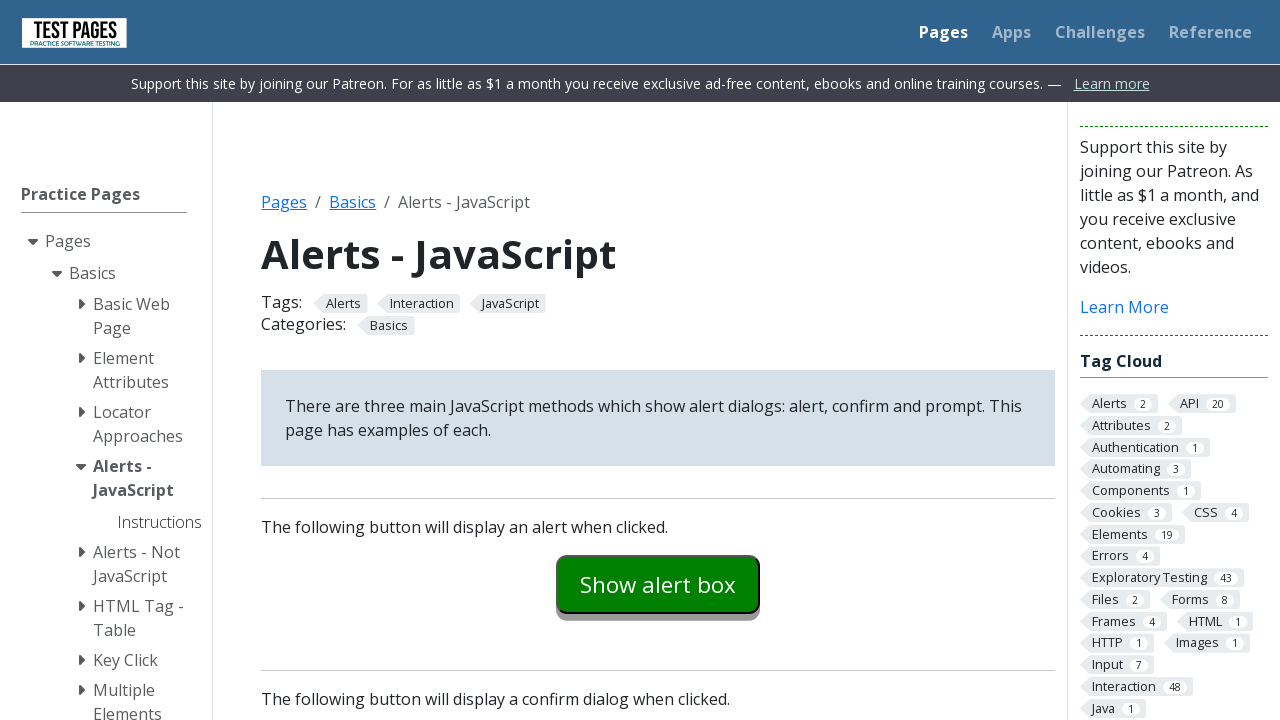

Clicked confirm example button to trigger confirm dialog at (658, 360) on #confirmexample
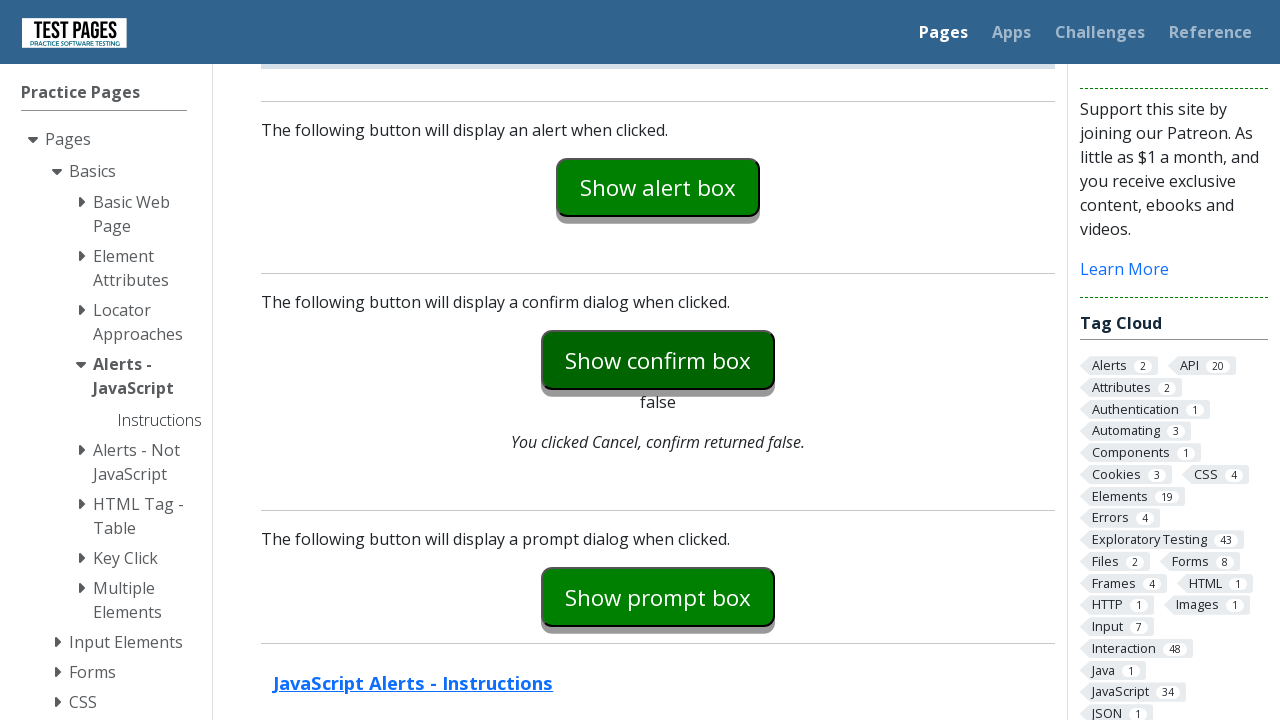

Confirm explanation text appeared after dismissing dialog
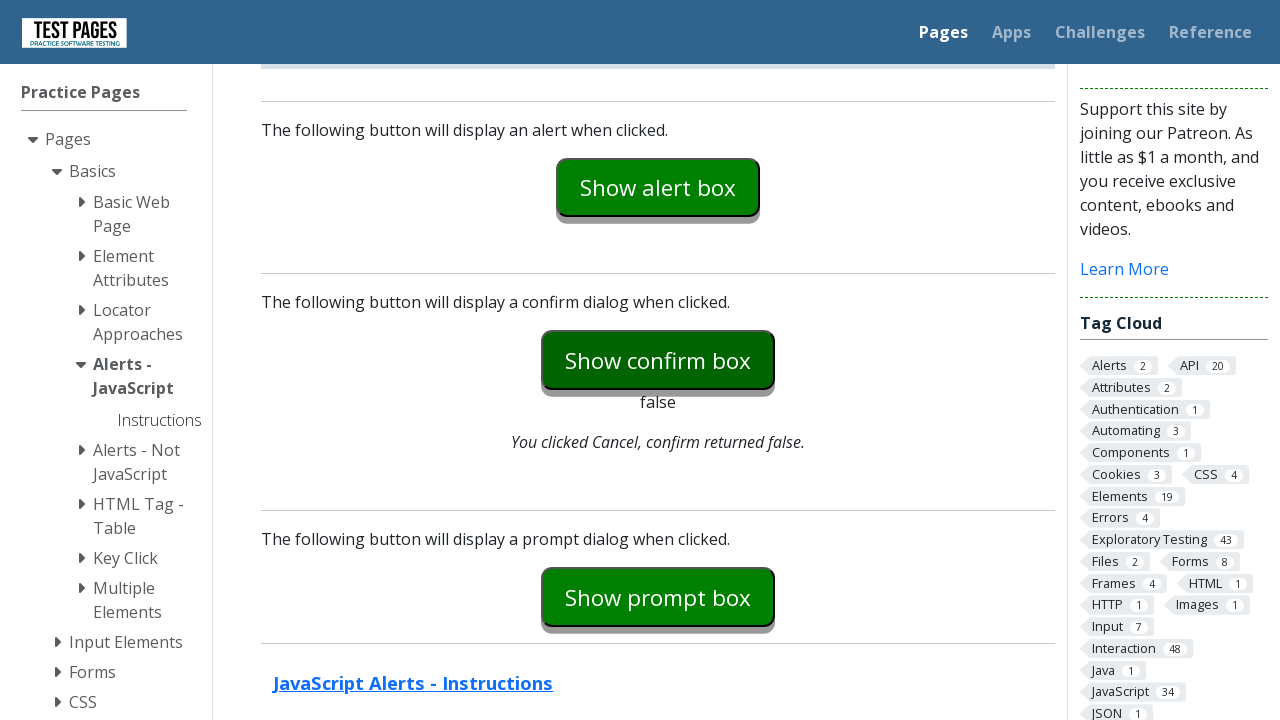

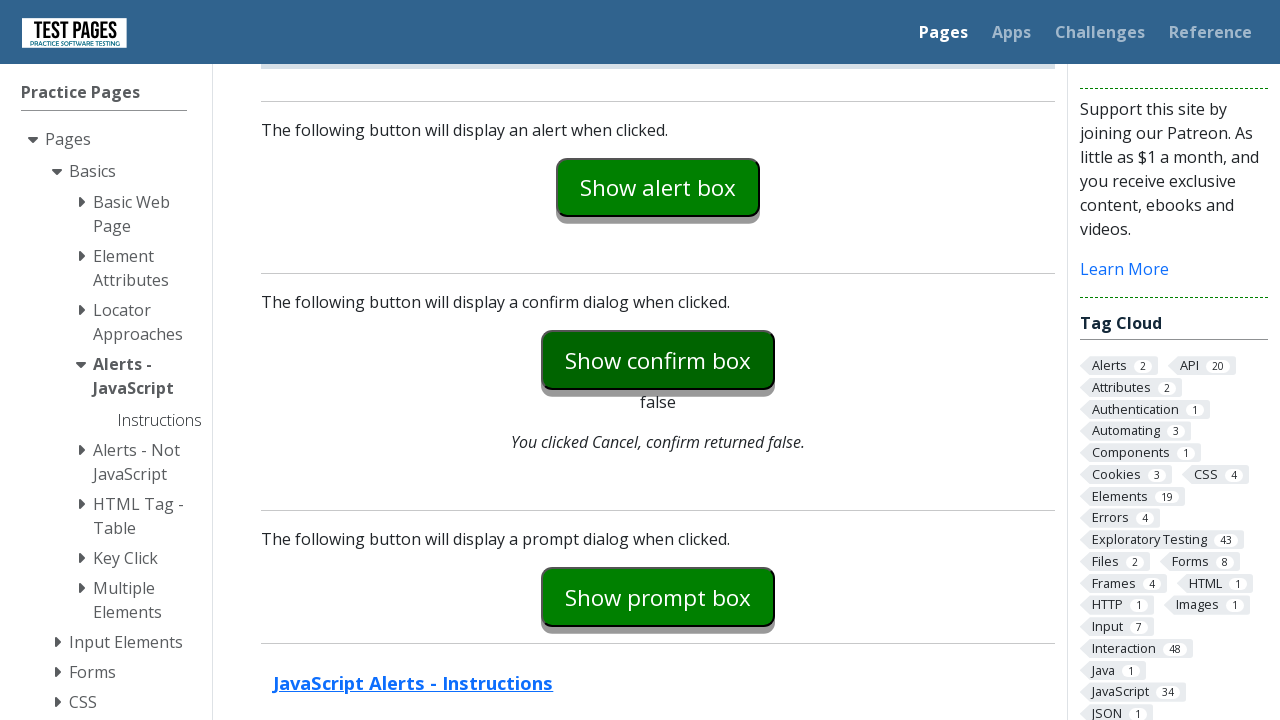